Tests a registration form by filling in first name, last name, and a third field, then submitting the form and verifying the success message appears.

Starting URL: http://suninjuly.github.io/registration1.html

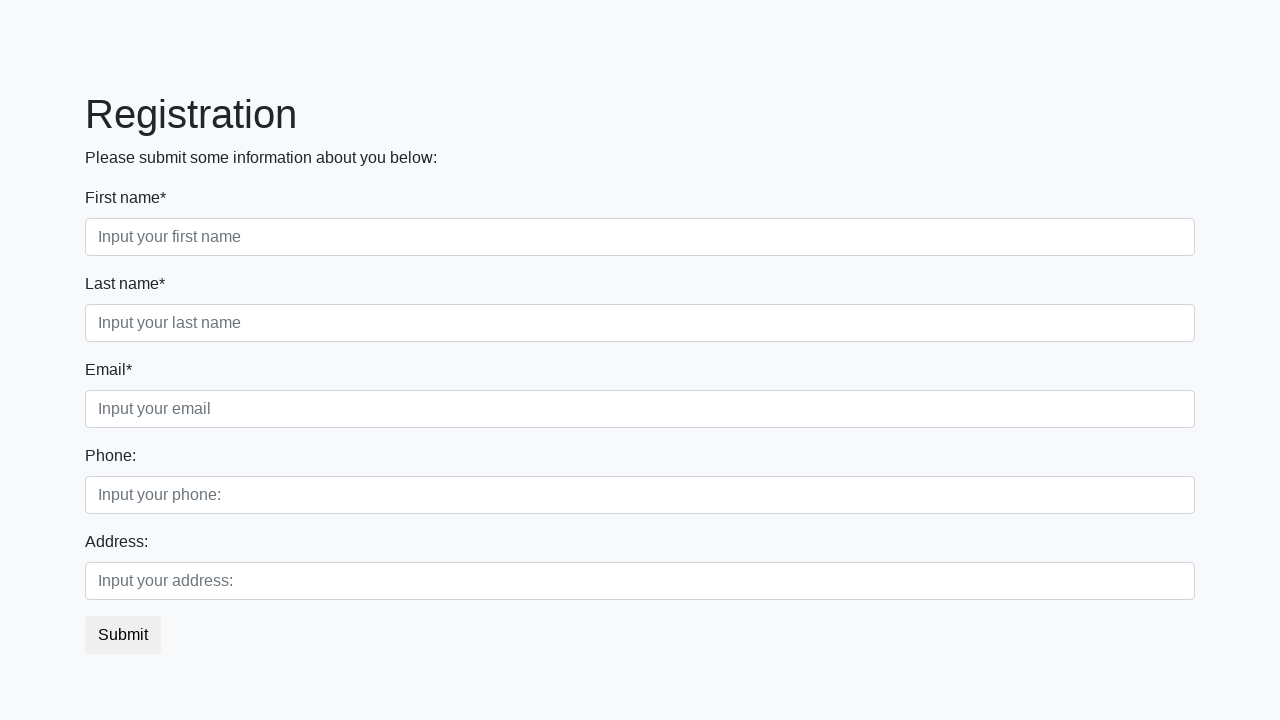

Filled first name field with 'Ivan' on .form-control.first
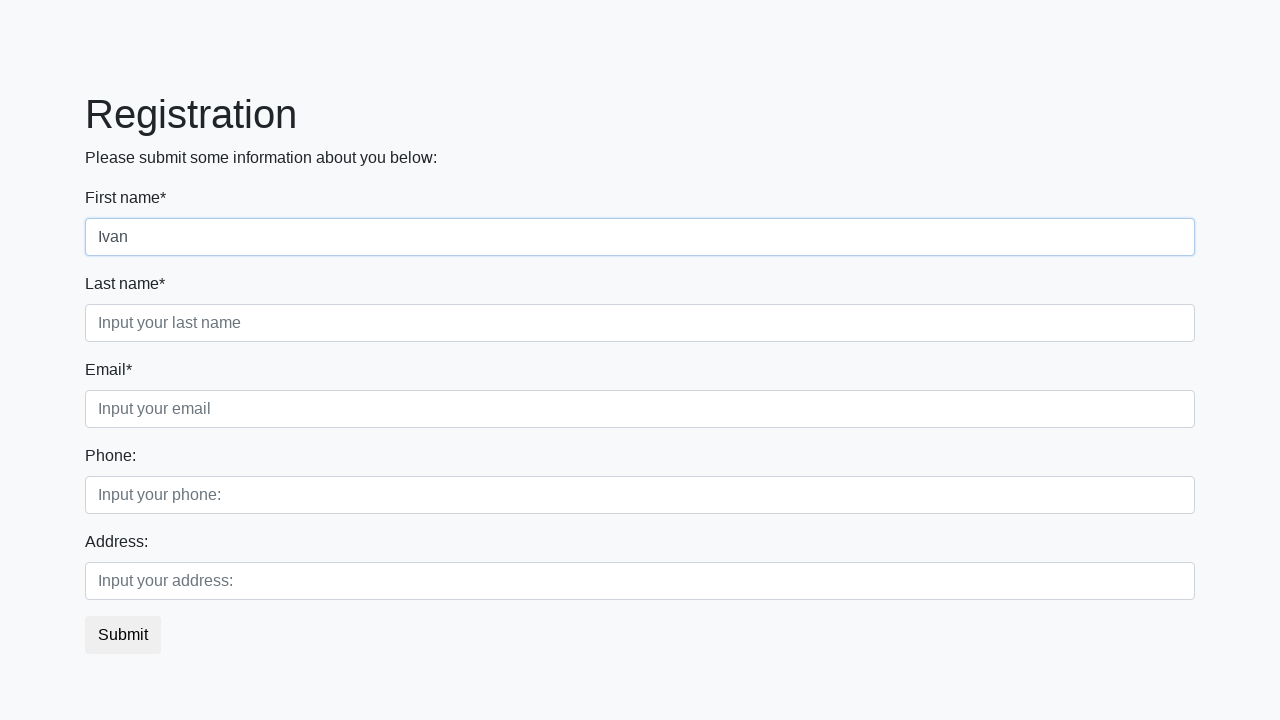

Filled last name field with 'Petrov' on .form-control.second
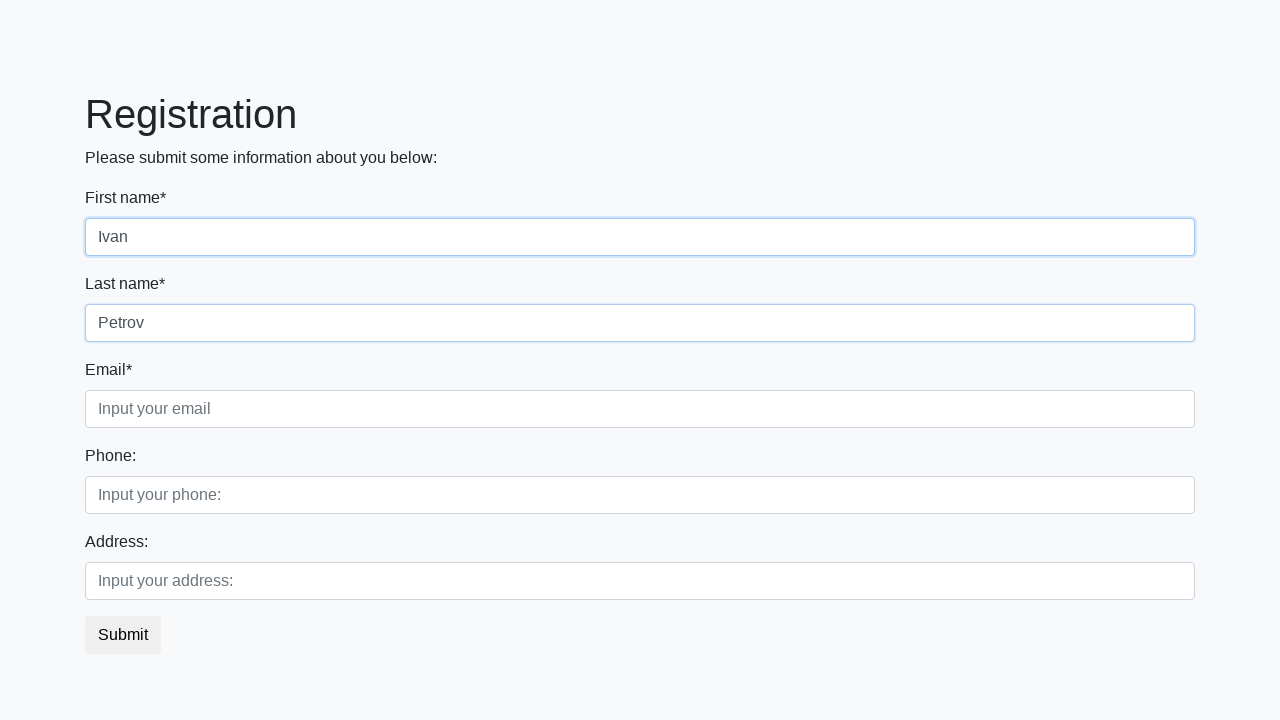

Filled third field with 'test' on .form-control.third
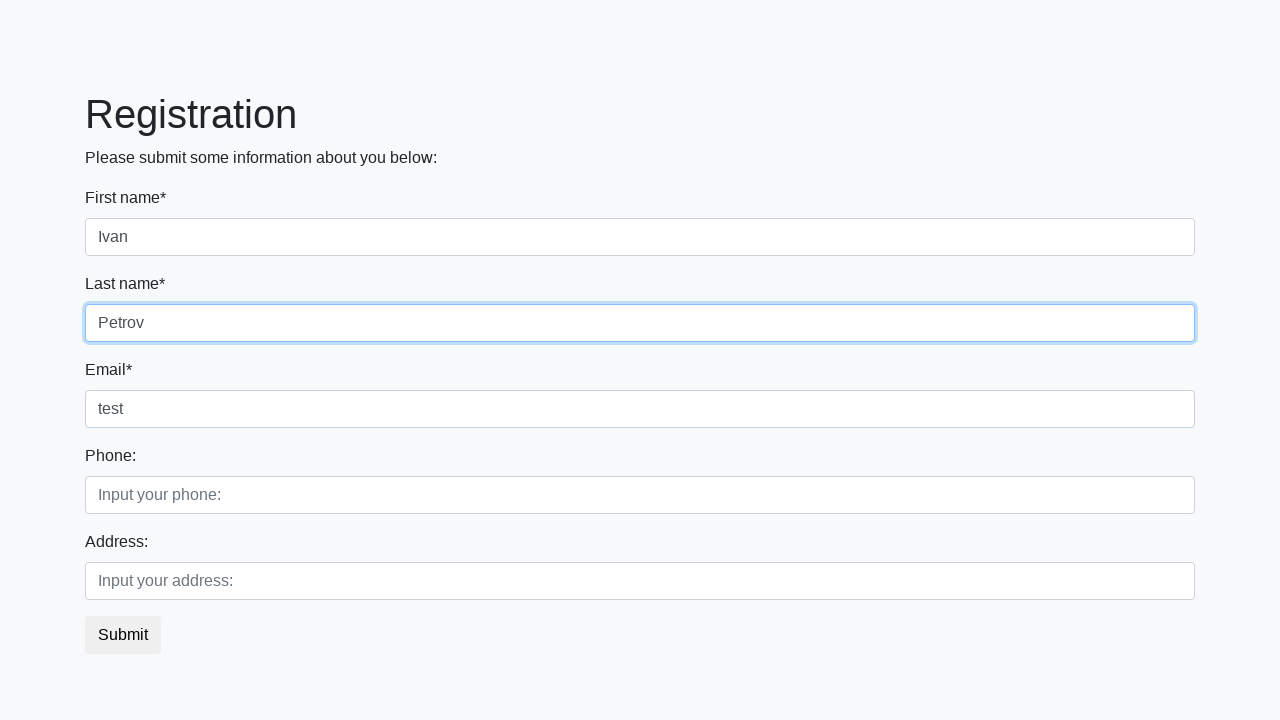

Clicked submit button at (123, 635) on button.btn
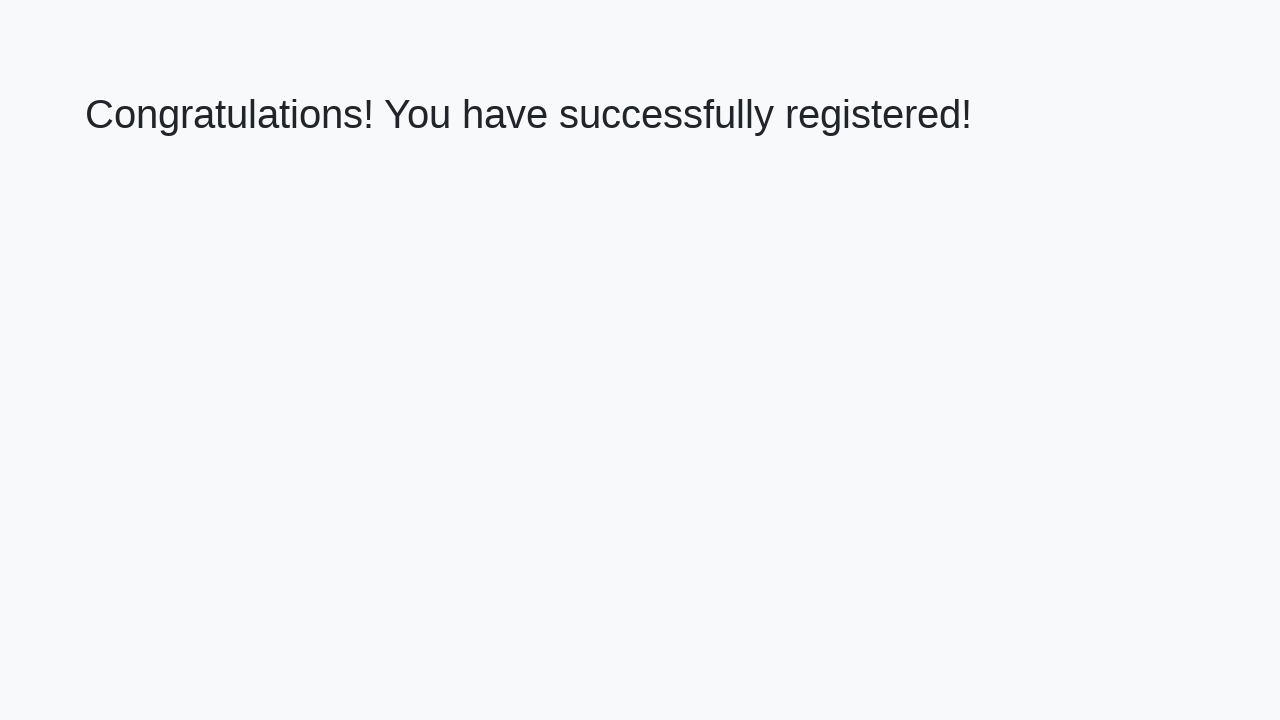

Success message heading appeared
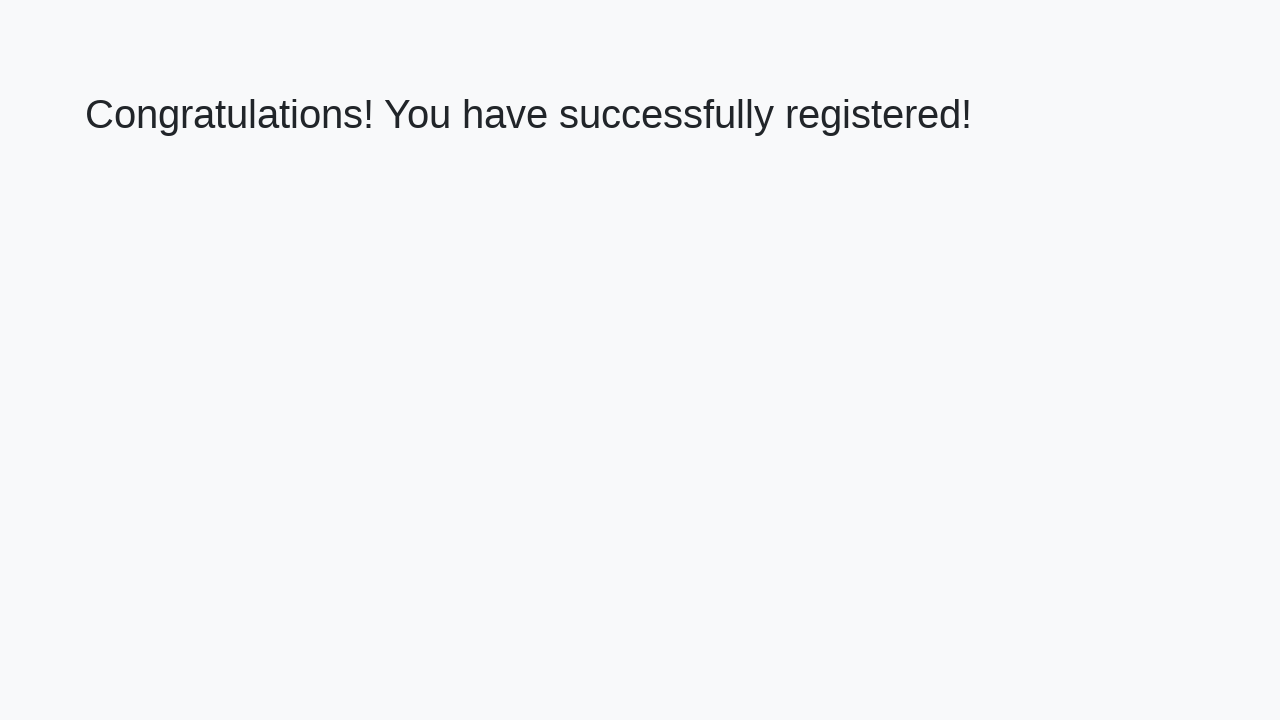

Retrieved success message text
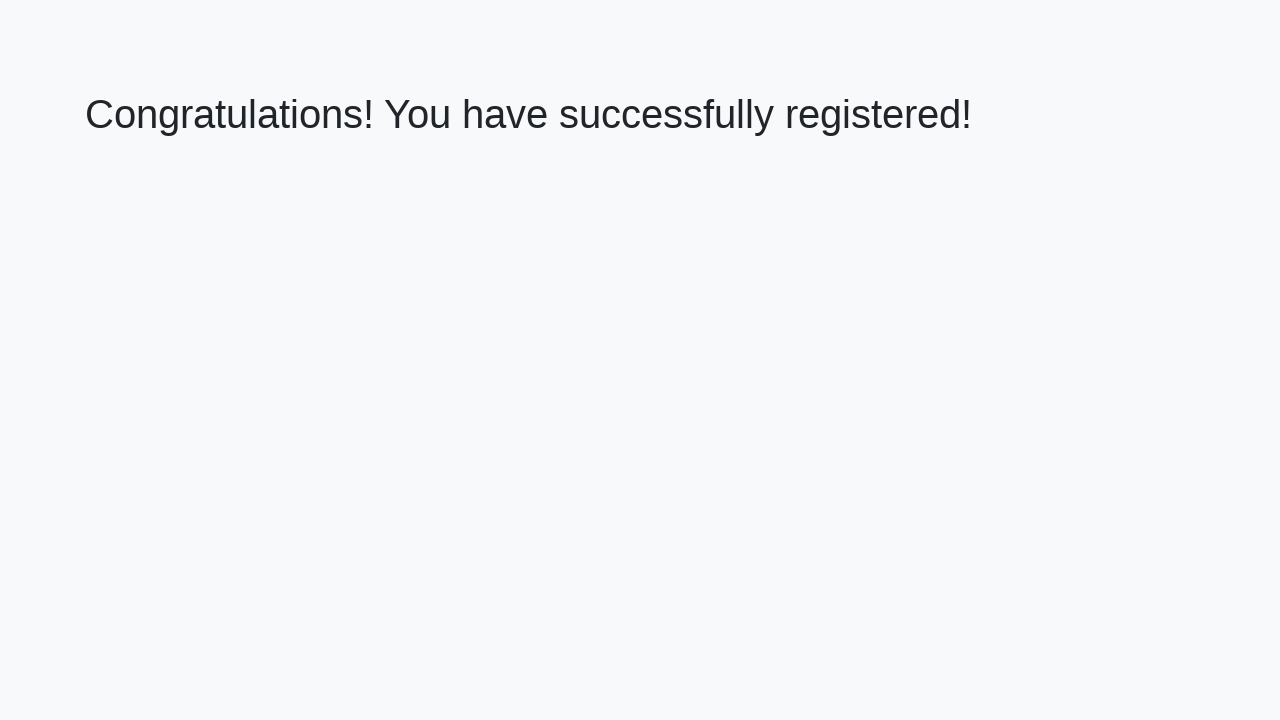

Verified success message matches expected text
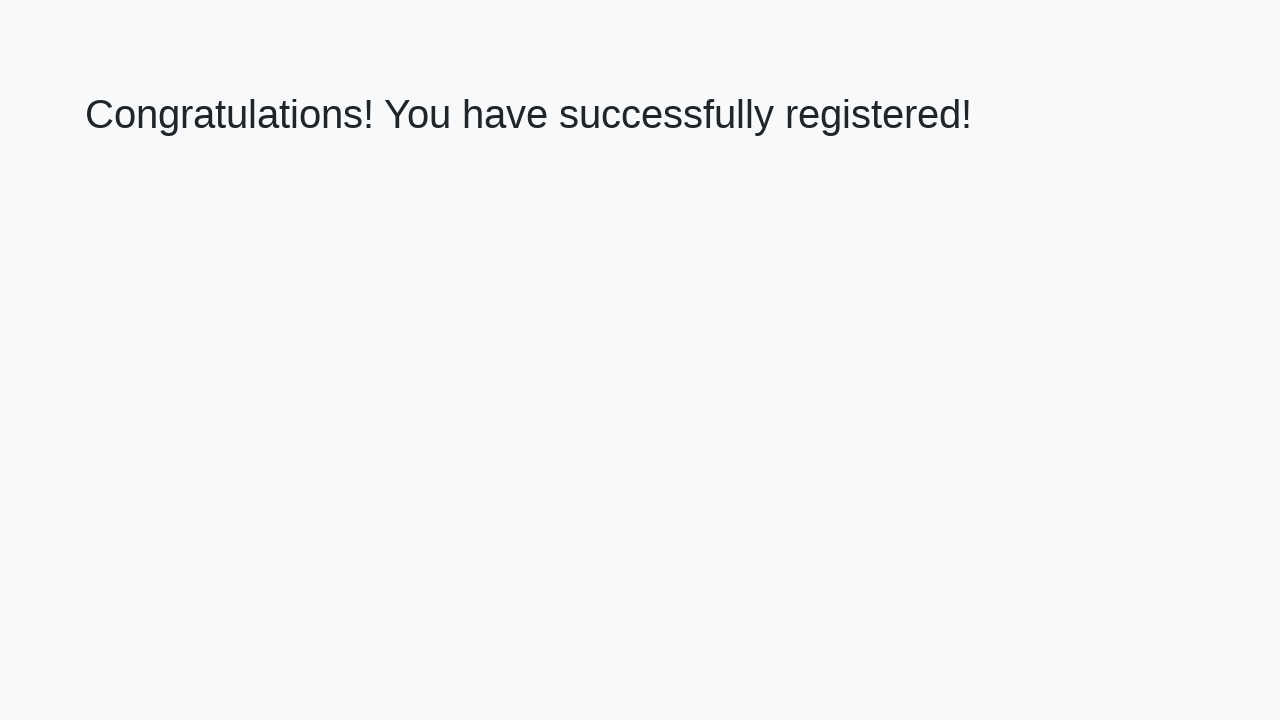

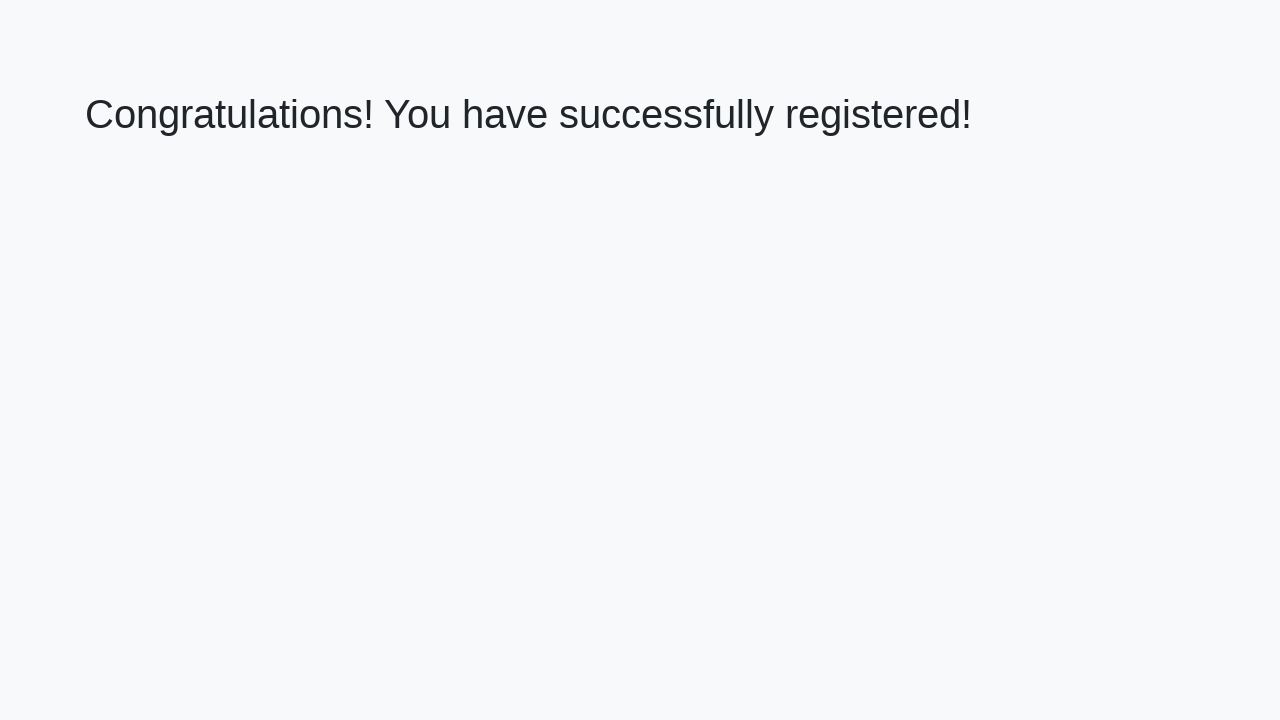